Clicks the Success button and verifies its text

Starting URL: https://formy-project.herokuapp.com/buttons#

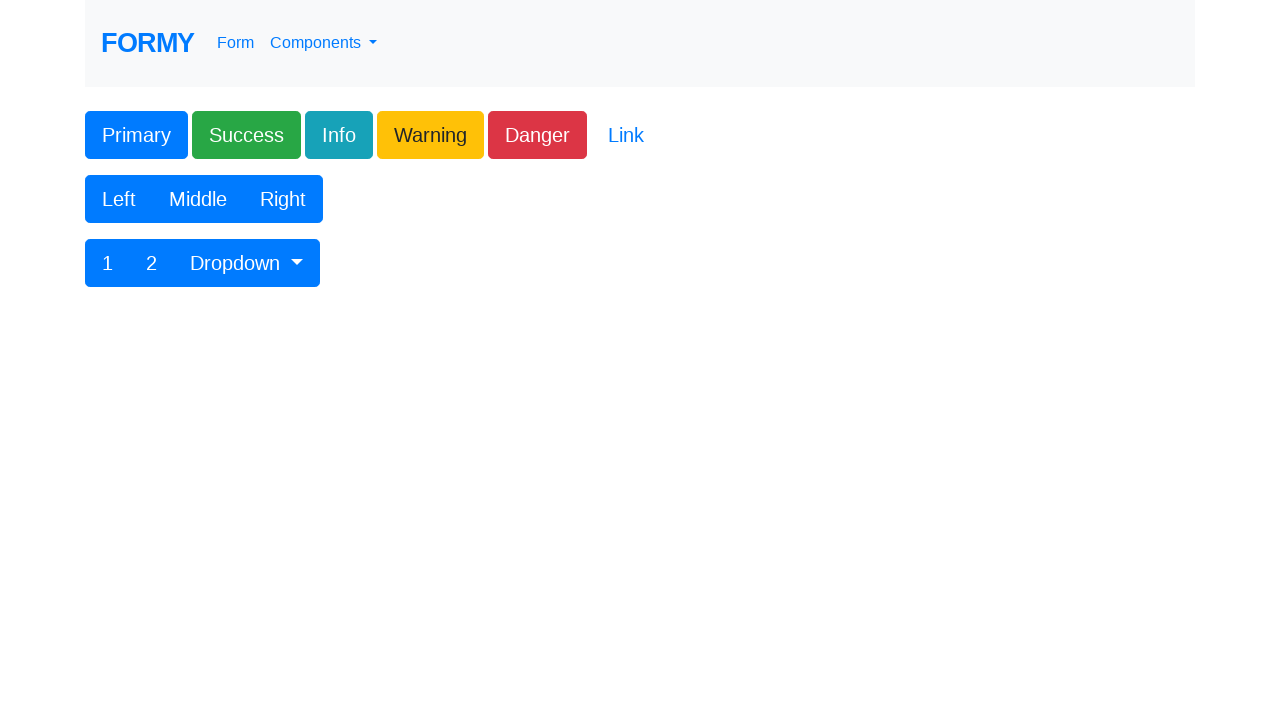

Clicked the Success button at (246, 135) on .btn.btn-lg.btn-success
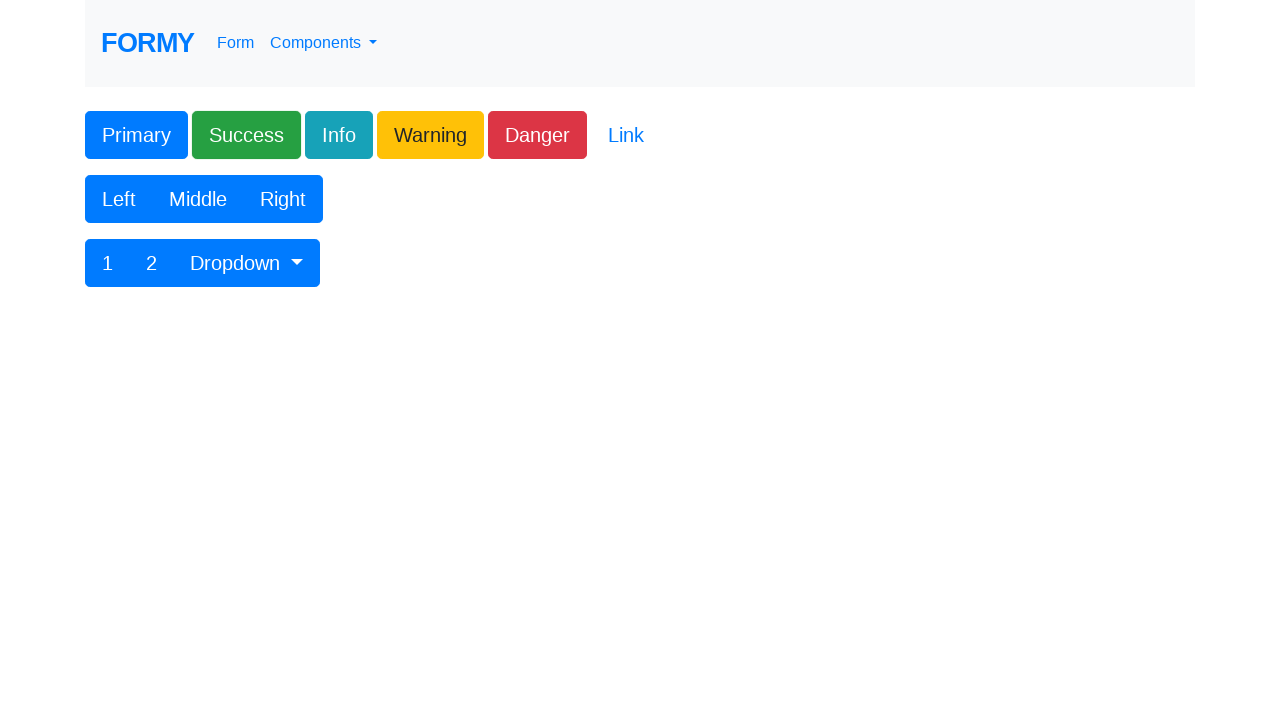

Verified Success button text content equals 'Success'
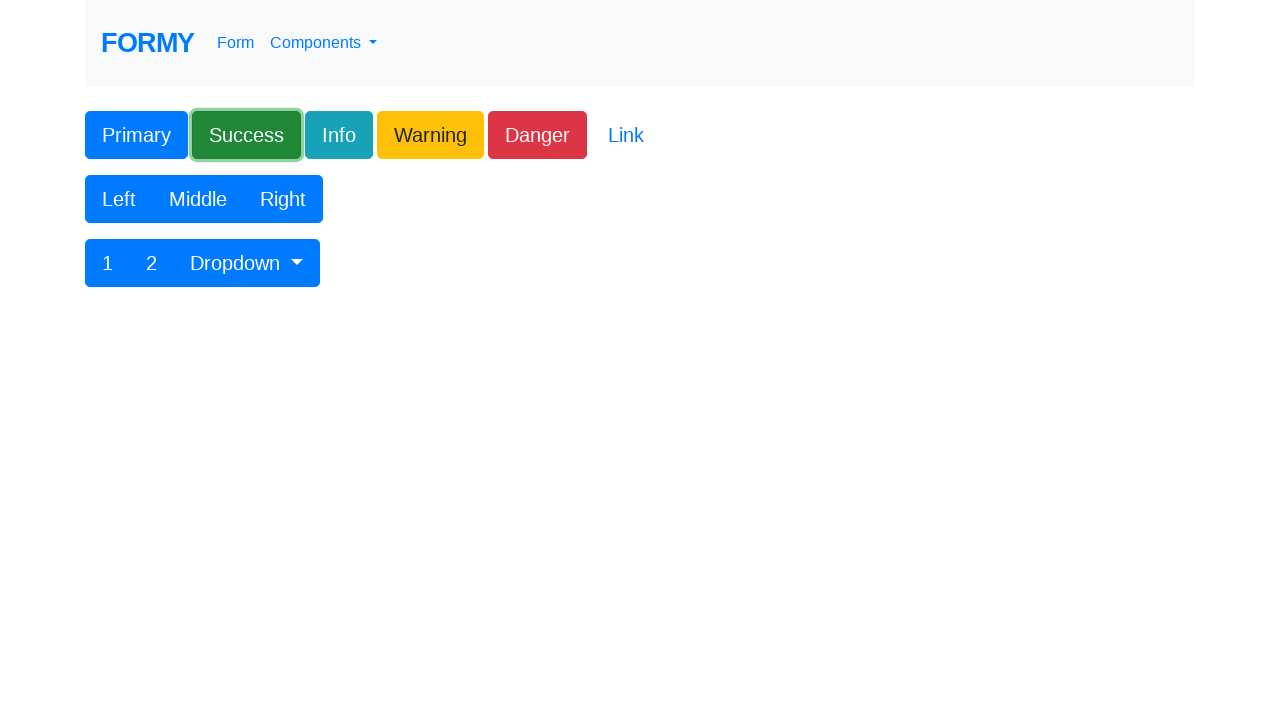

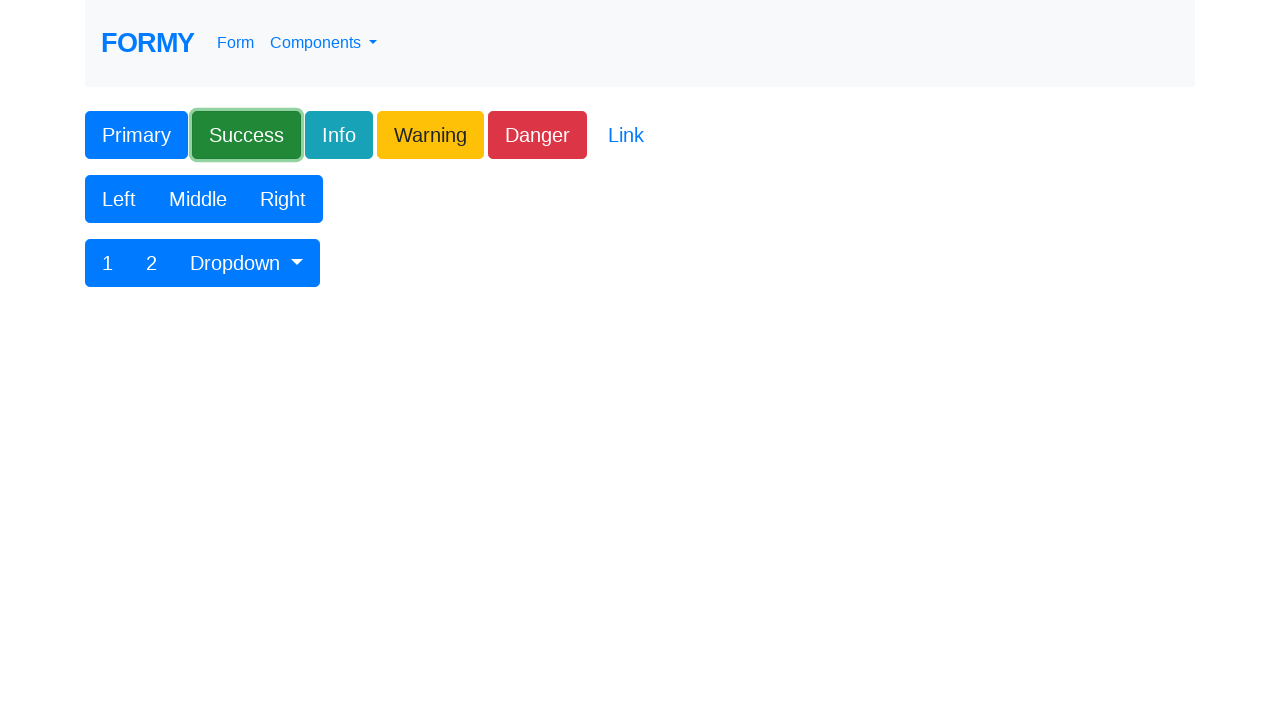